Tests marking all todo items as completed using the toggle all checkbox

Starting URL: https://demo.playwright.dev/todomvc

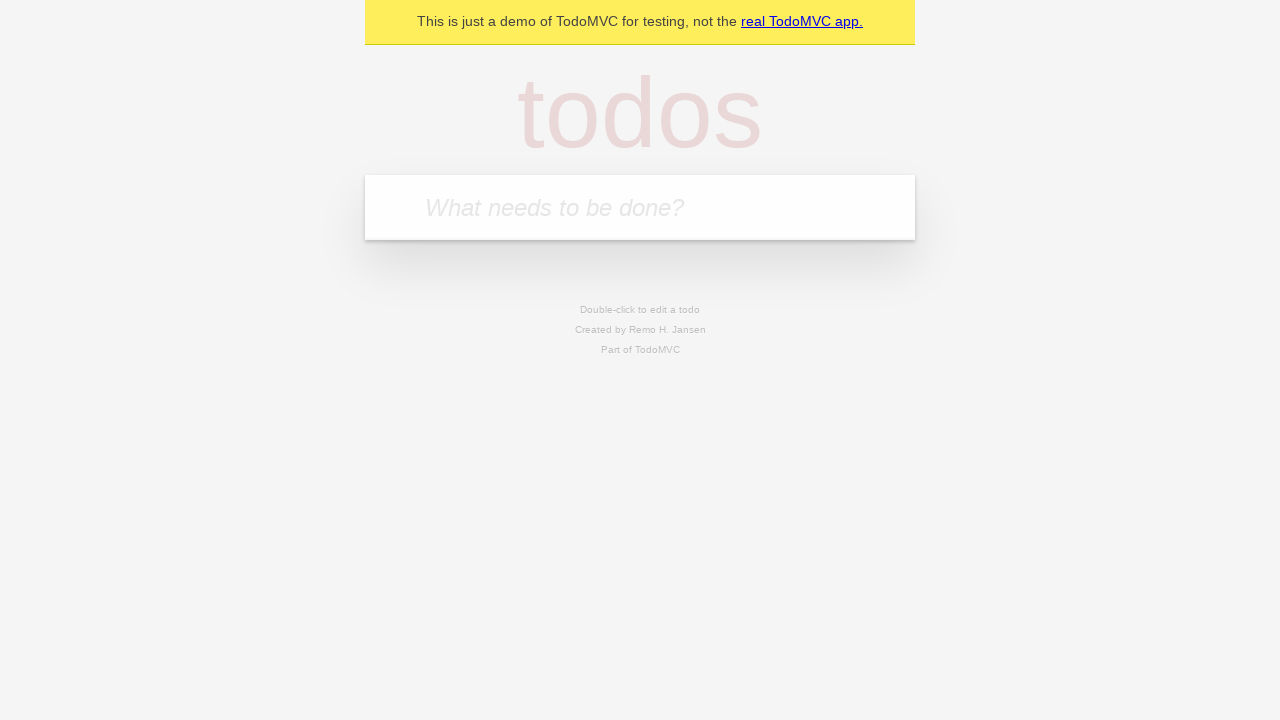

Filled new todo input with 'buy some cheese' on internal:attr=[placeholder="What needs to be done?"i]
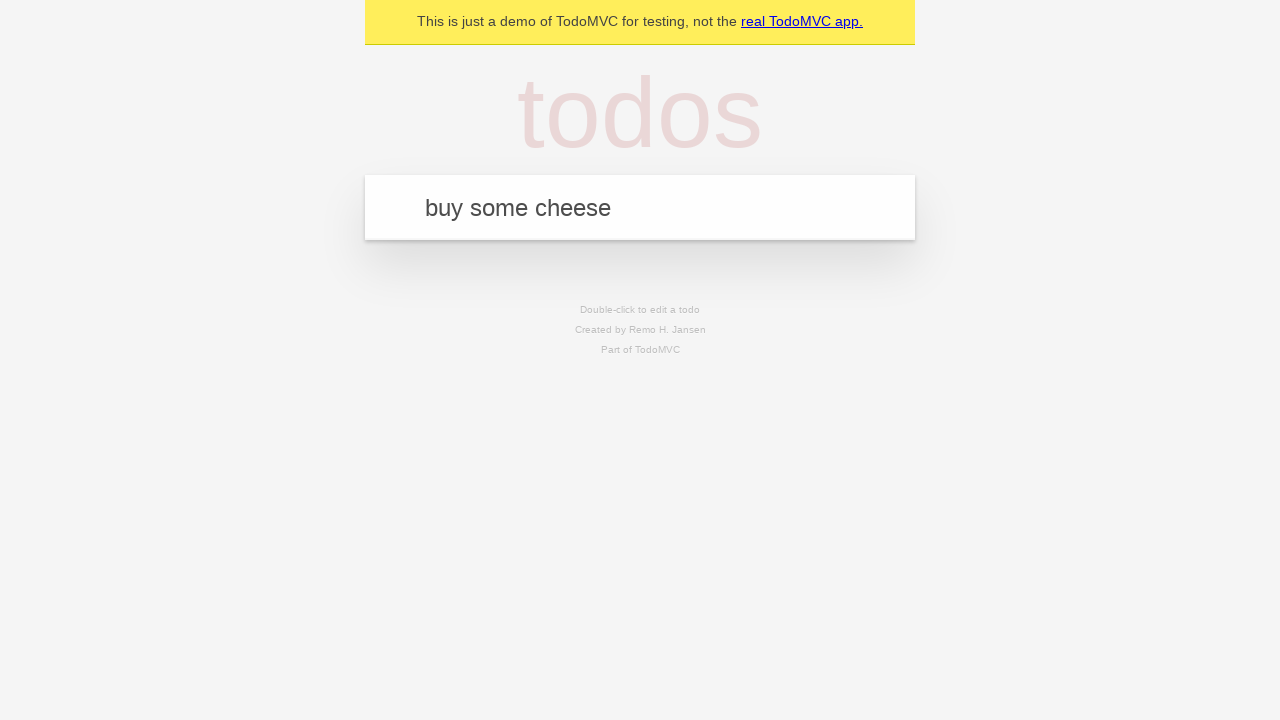

Pressed Enter to create todo 'buy some cheese' on internal:attr=[placeholder="What needs to be done?"i]
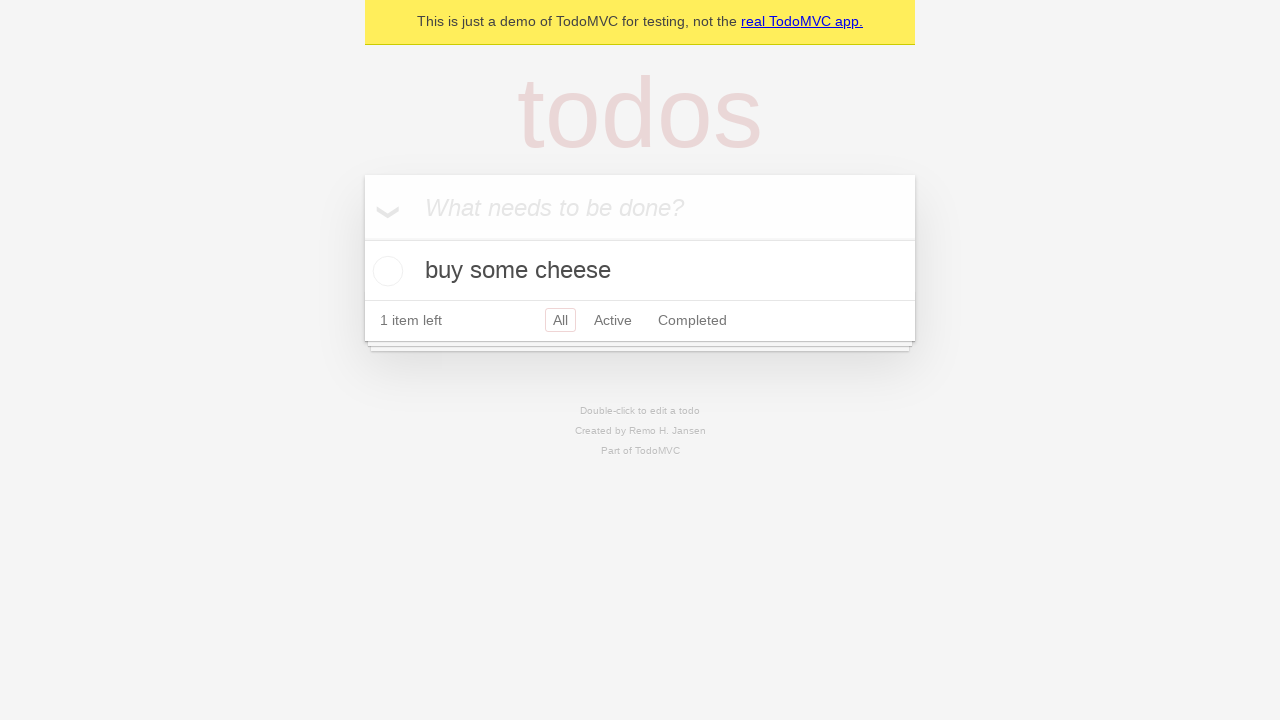

Filled new todo input with 'feed the cat' on internal:attr=[placeholder="What needs to be done?"i]
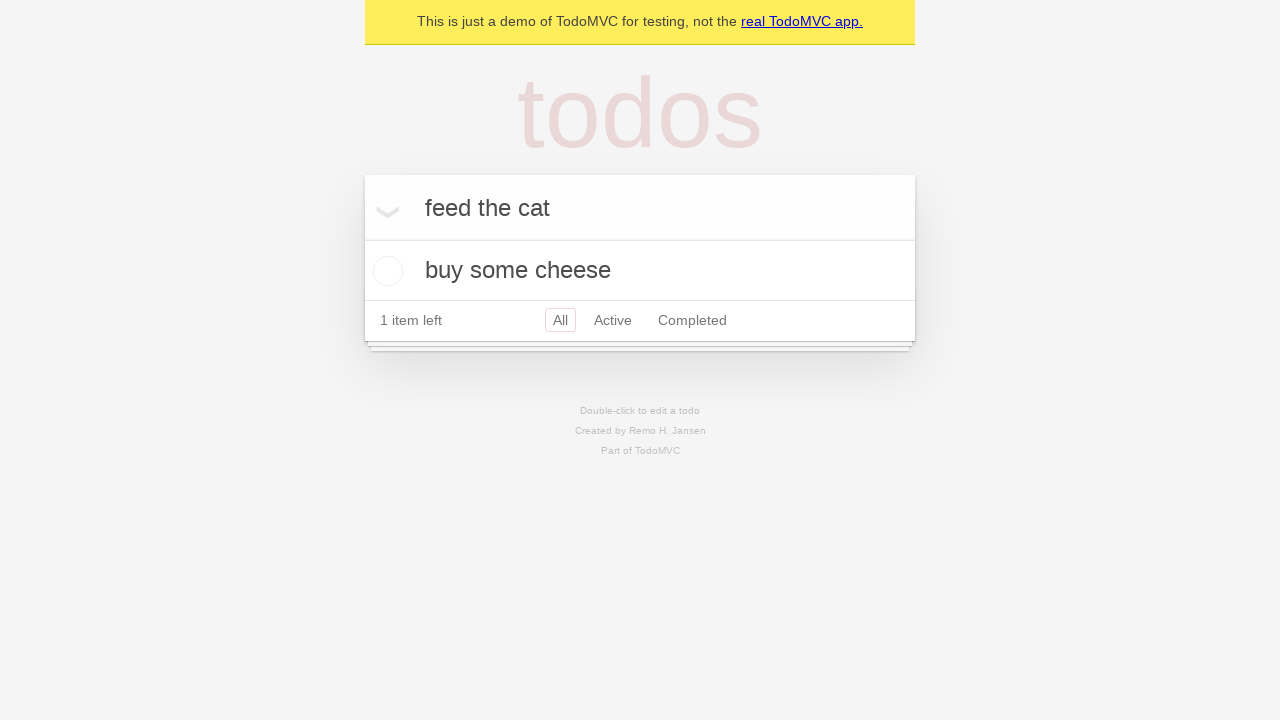

Pressed Enter to create todo 'feed the cat' on internal:attr=[placeholder="What needs to be done?"i]
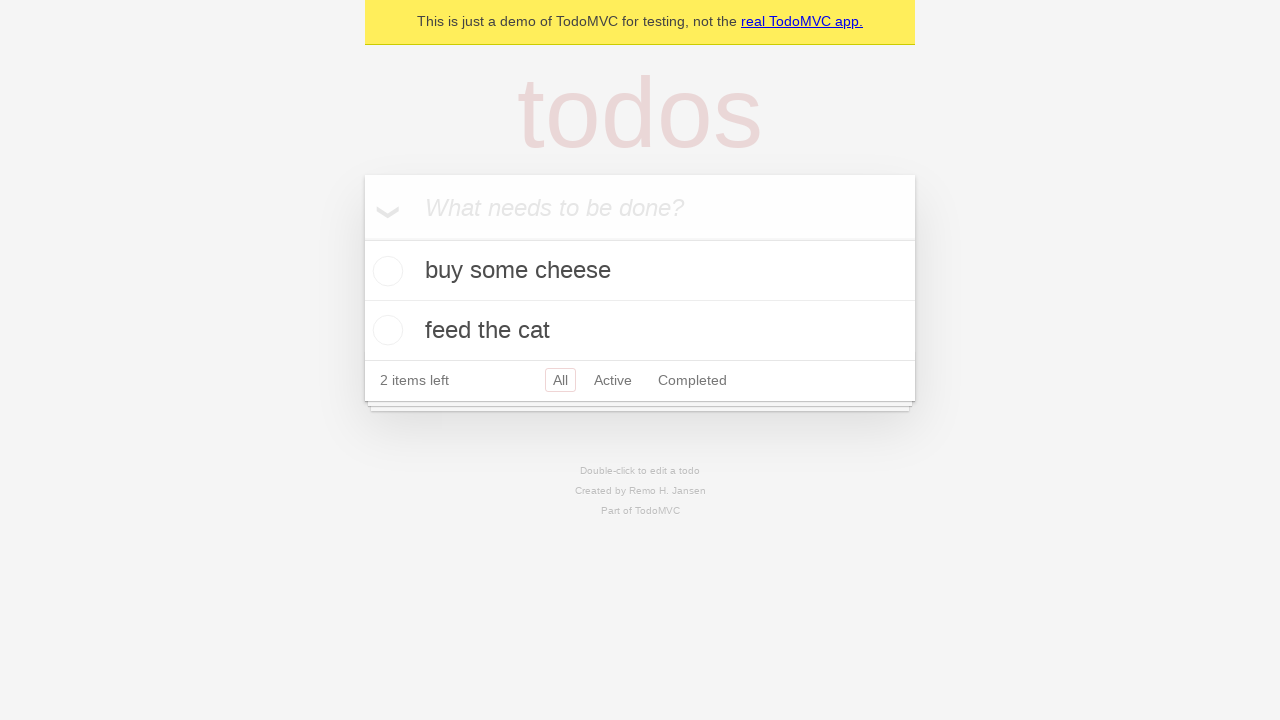

Filled new todo input with 'book a doctors appointment' on internal:attr=[placeholder="What needs to be done?"i]
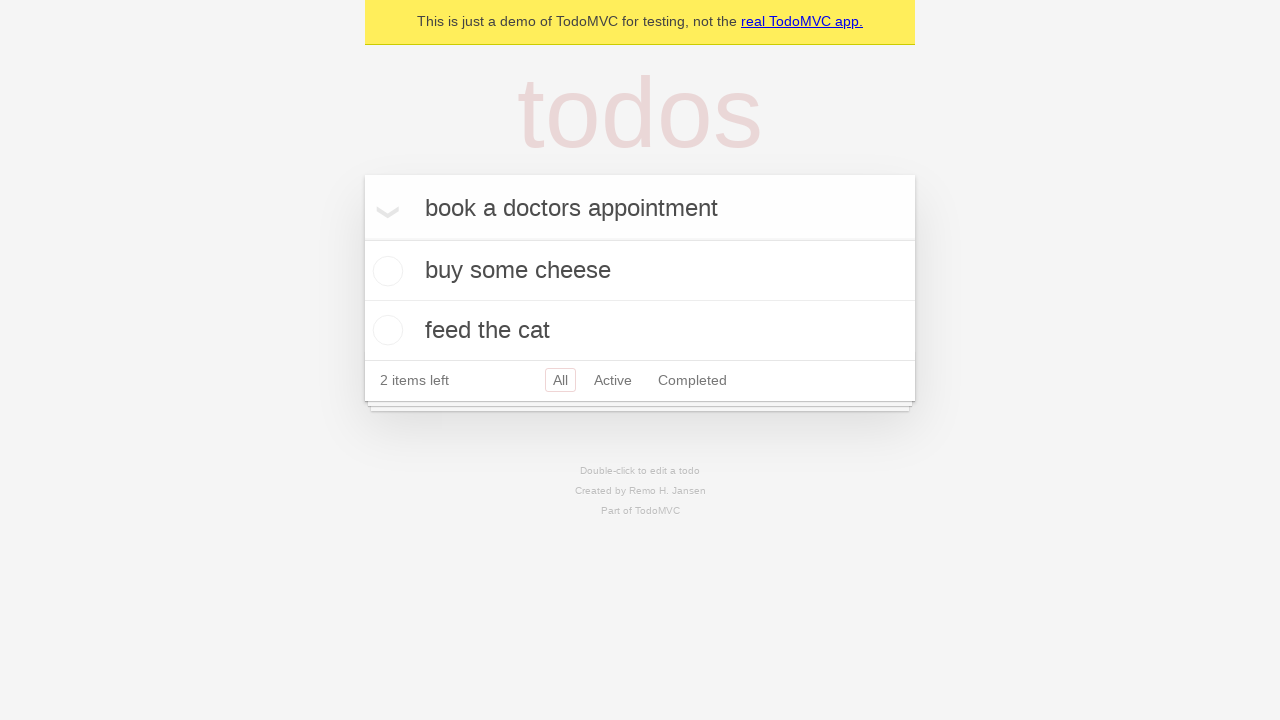

Pressed Enter to create todo 'book a doctors appointment' on internal:attr=[placeholder="What needs to be done?"i]
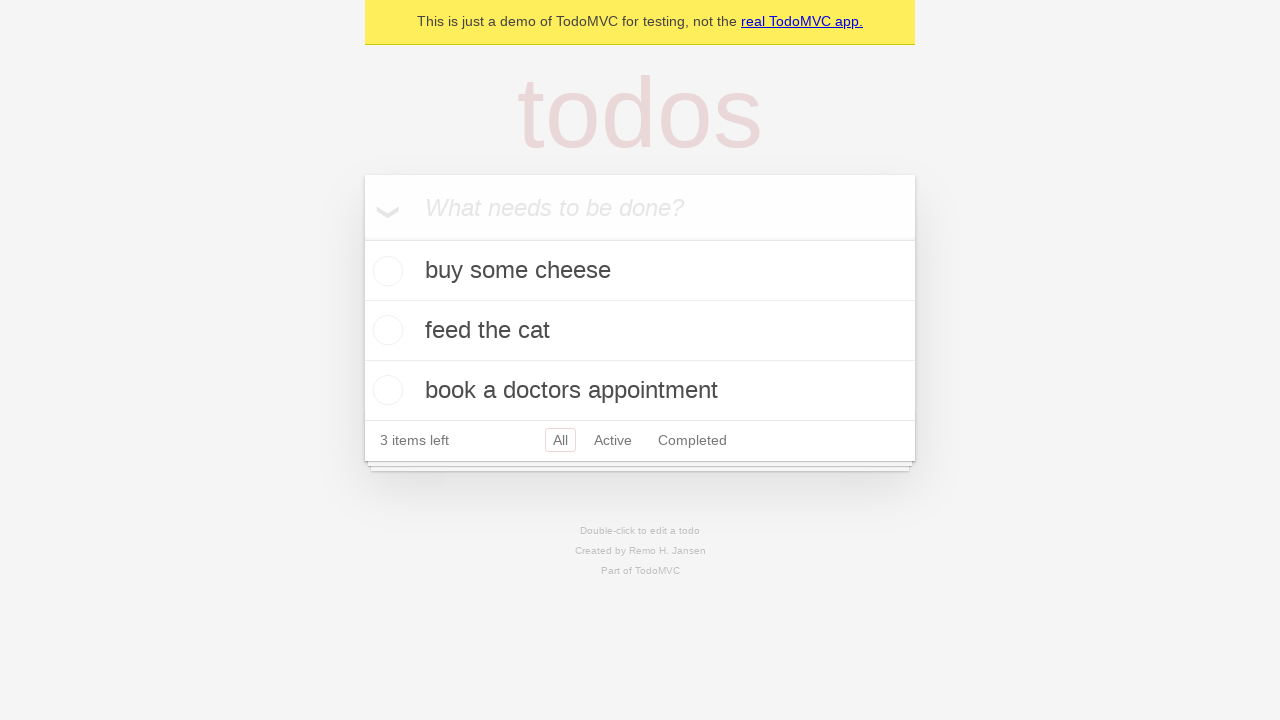

Waited for all 3 todo items to be created
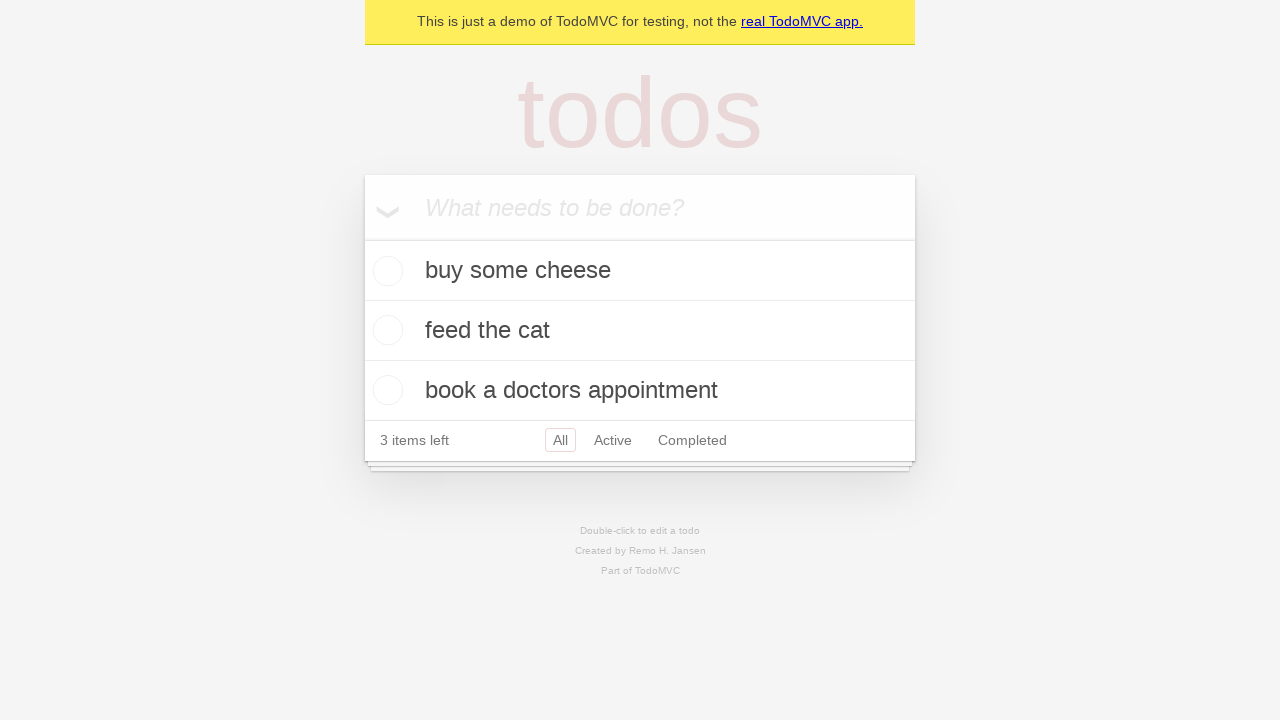

Clicked 'Mark all as complete' checkbox at (362, 238) on internal:label="Mark all as complete"i
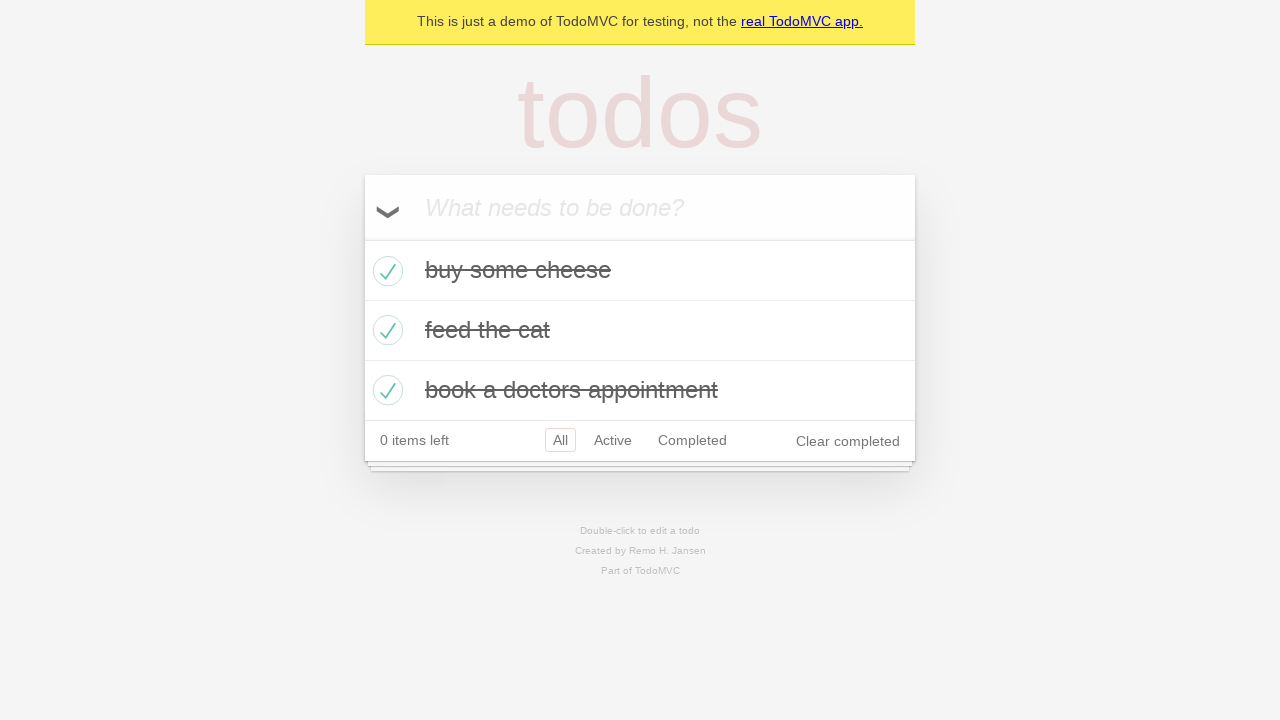

Waited for all todo items to be marked as completed
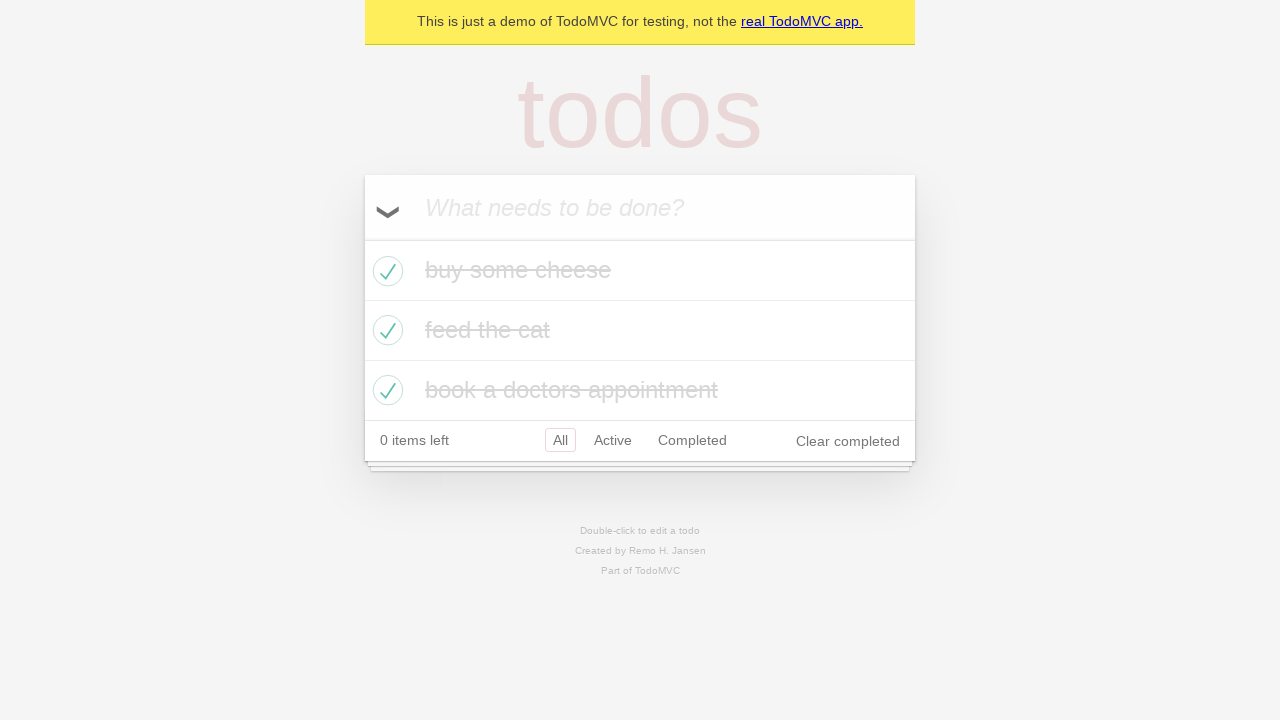

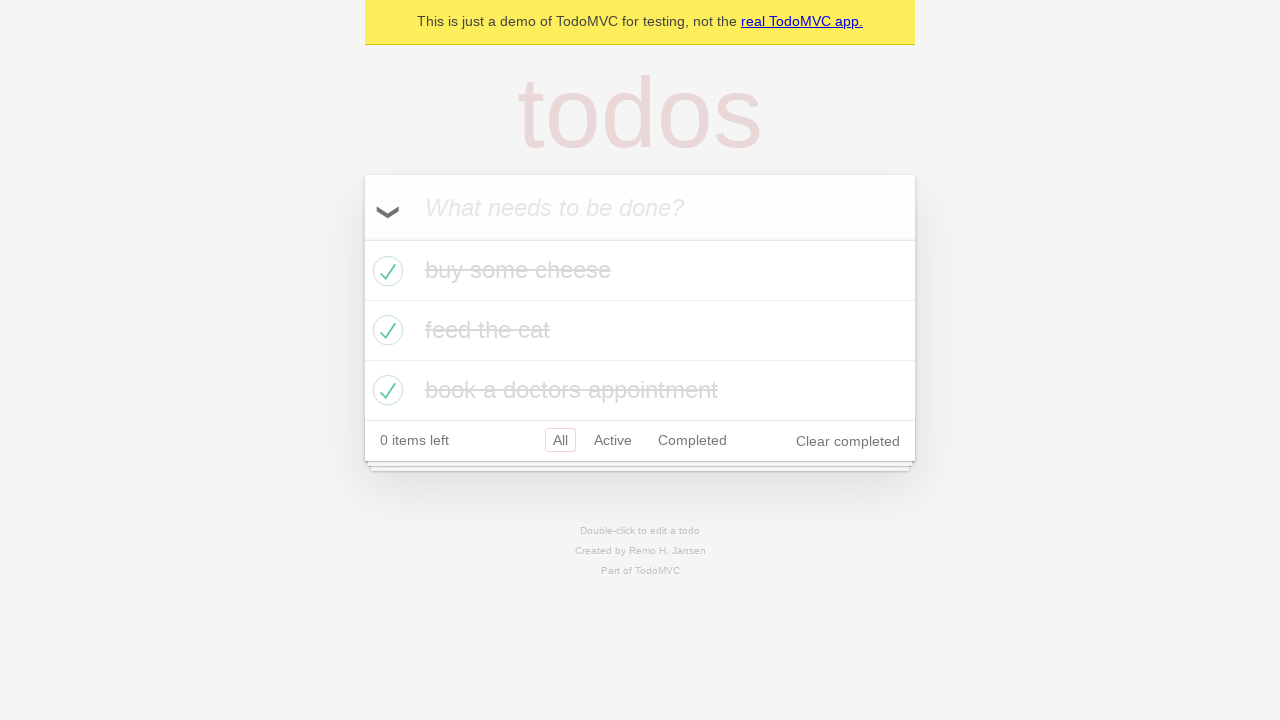